Navigates to Urban Ladder website, closes a modal popup, and hovers over each main navigation menu item to reveal submenus

Starting URL: https://www.urbanladder.com

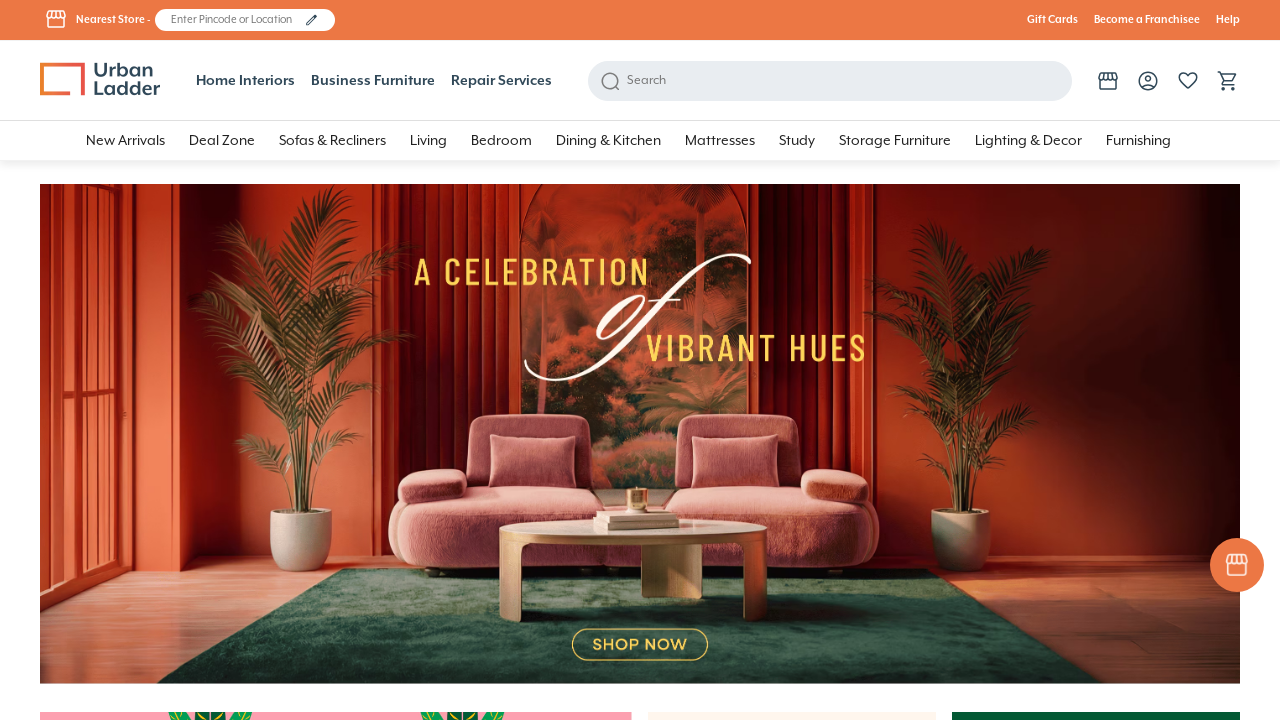

Waited 2 seconds for Urban Ladder page to load
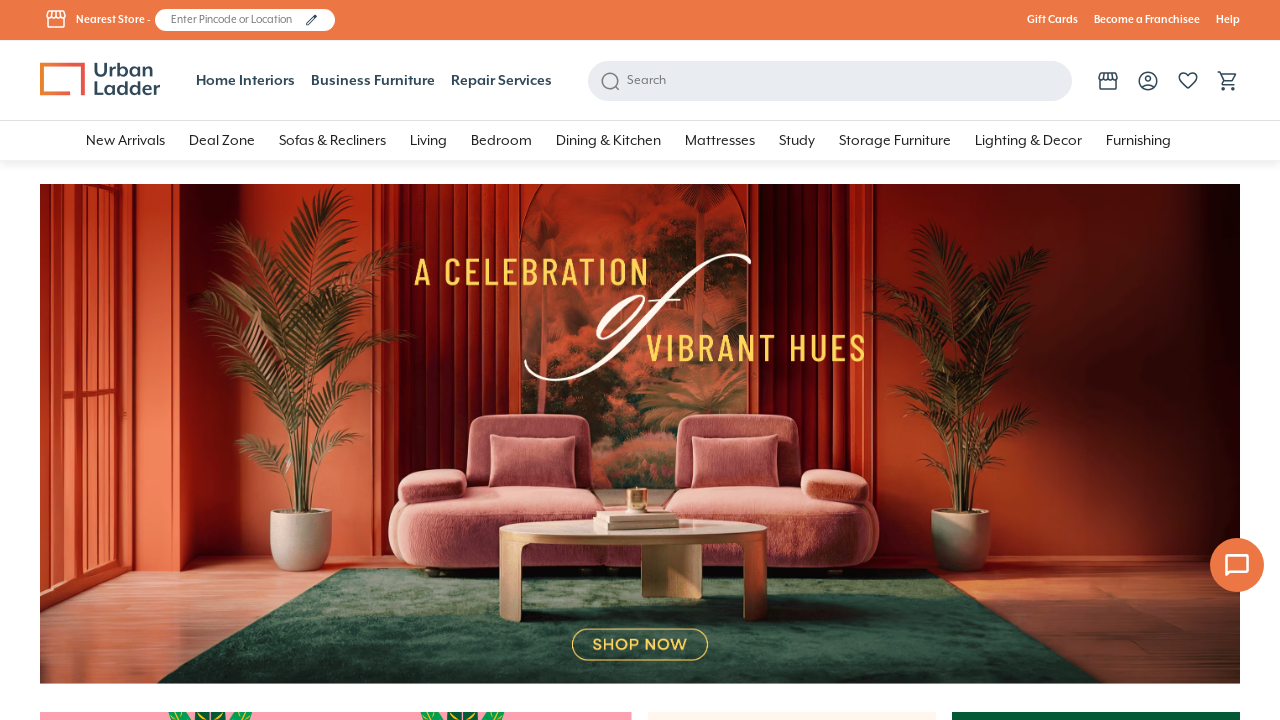

Located all main navigation menu items
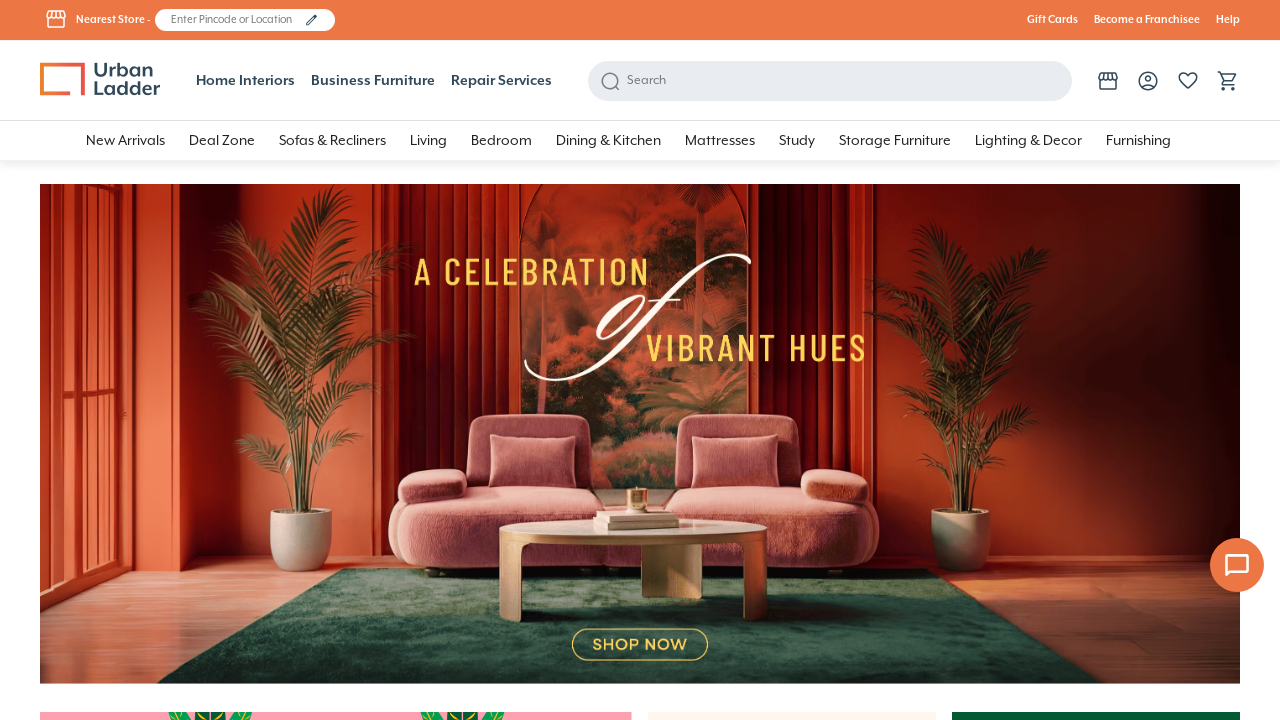

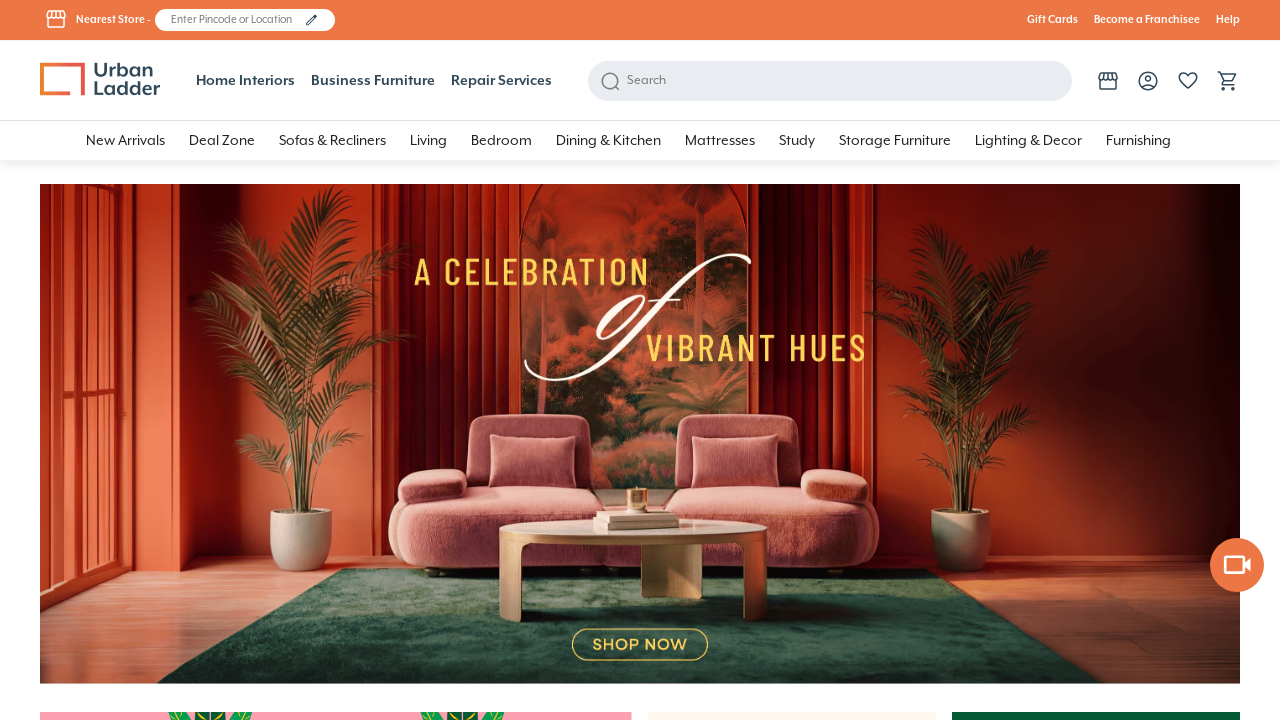